Verifies that the current URL of the OrangeHRM login page matches the expected URL.

Starting URL: https://opensource-demo.orangehrmlive.com/web/index.php/auth/login

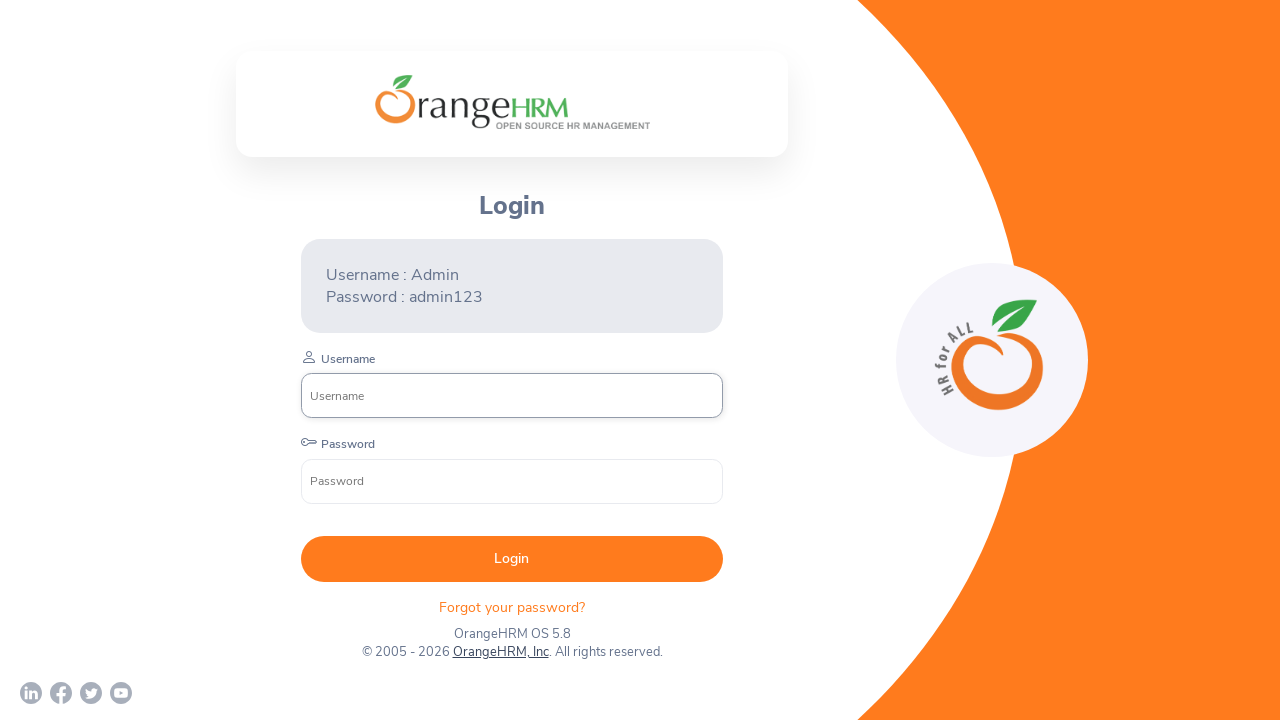

Verified current URL matches expected OrangeHRM login page URL
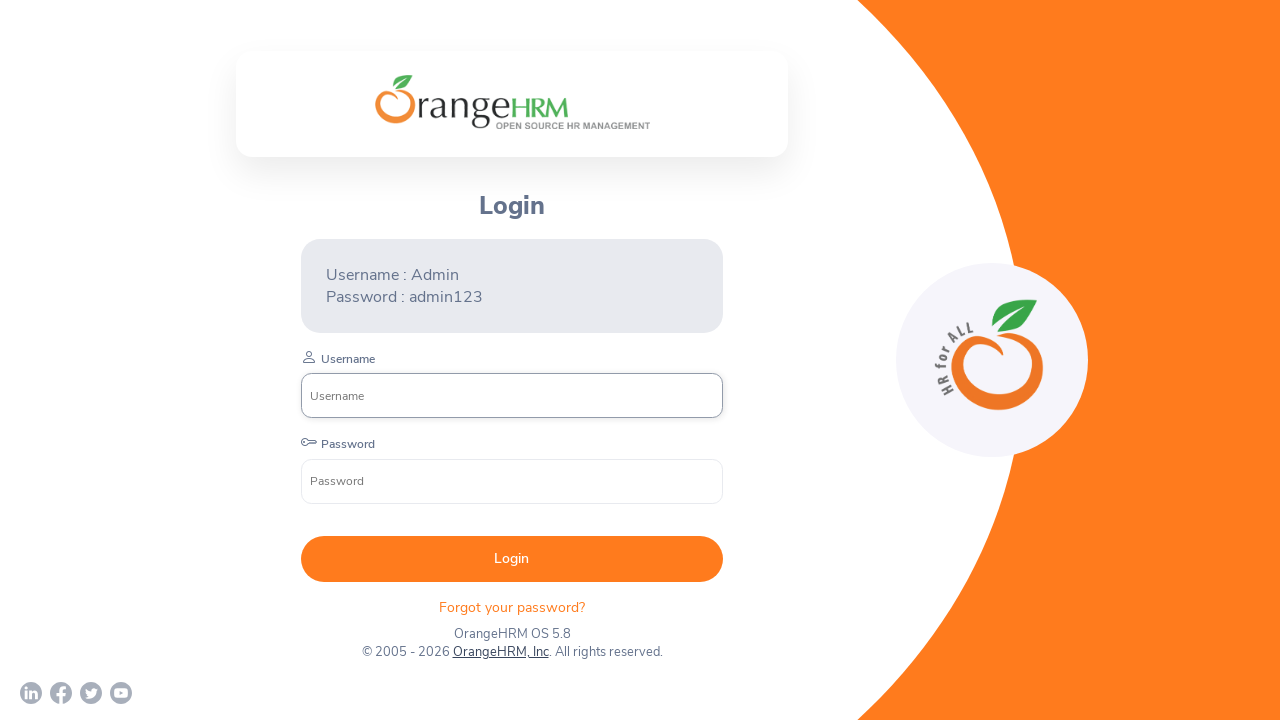

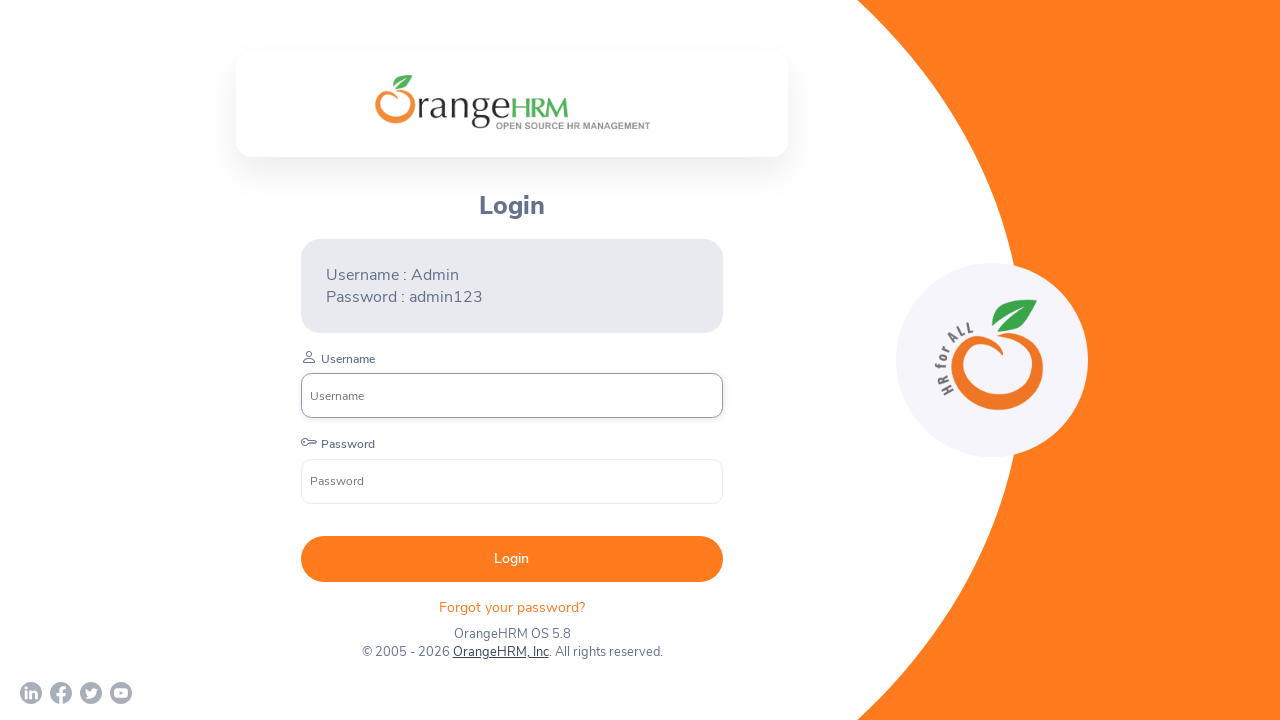